Tests adding todo items to the list by filling the input and pressing Enter, verifying items appear in the list

Starting URL: https://demo.playwright.dev/todomvc

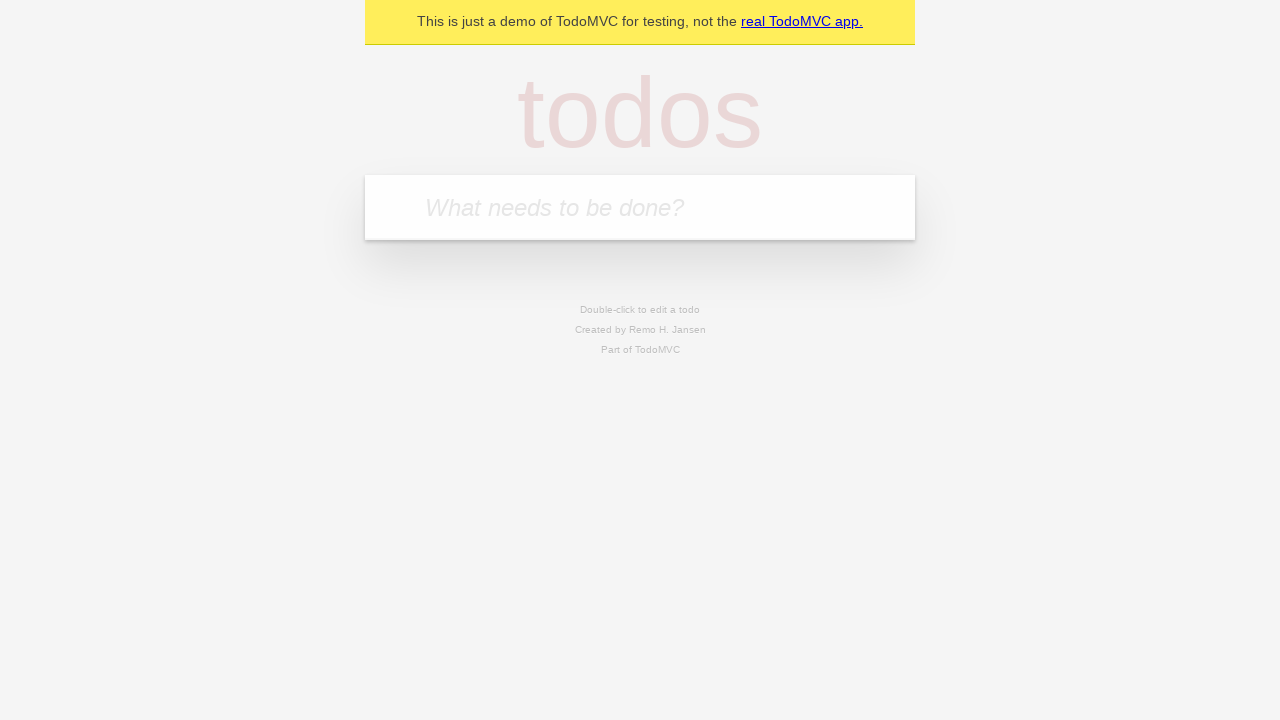

Filled todo input with 'buy some cheese' on internal:attr=[placeholder="What needs to be done?"i]
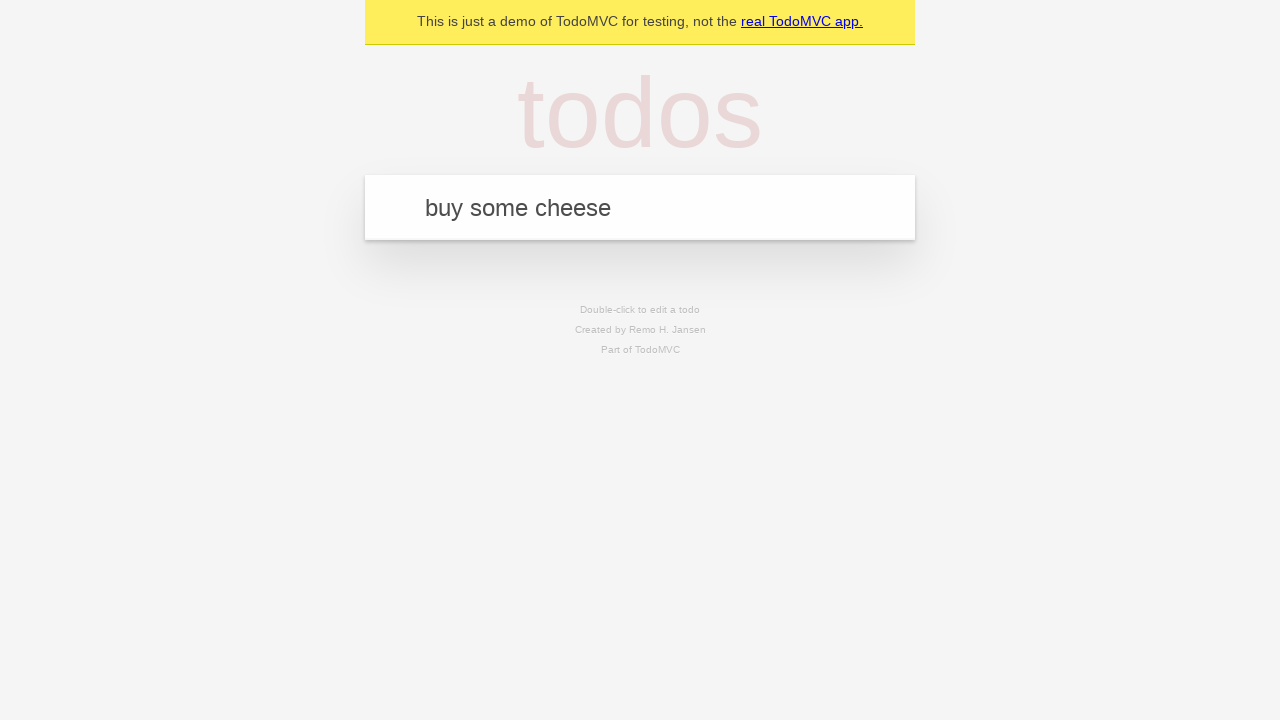

Pressed Enter to submit first todo item on internal:attr=[placeholder="What needs to be done?"i]
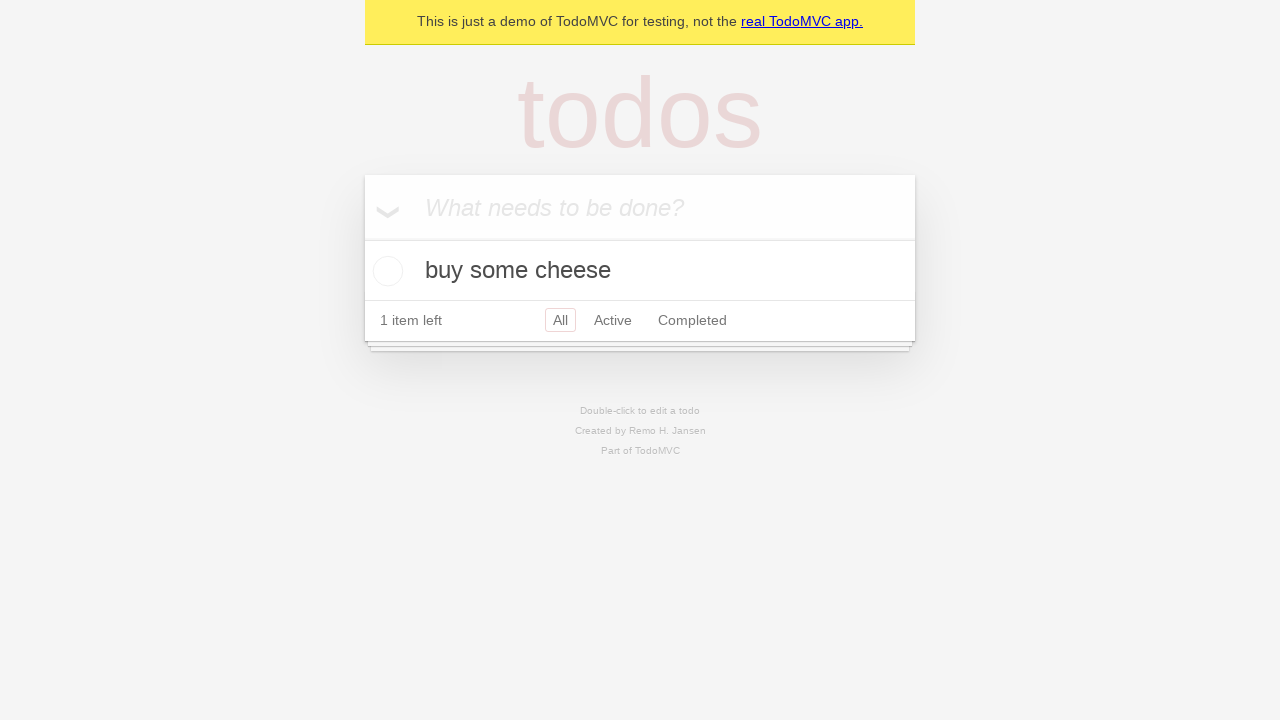

First todo item appeared in the list
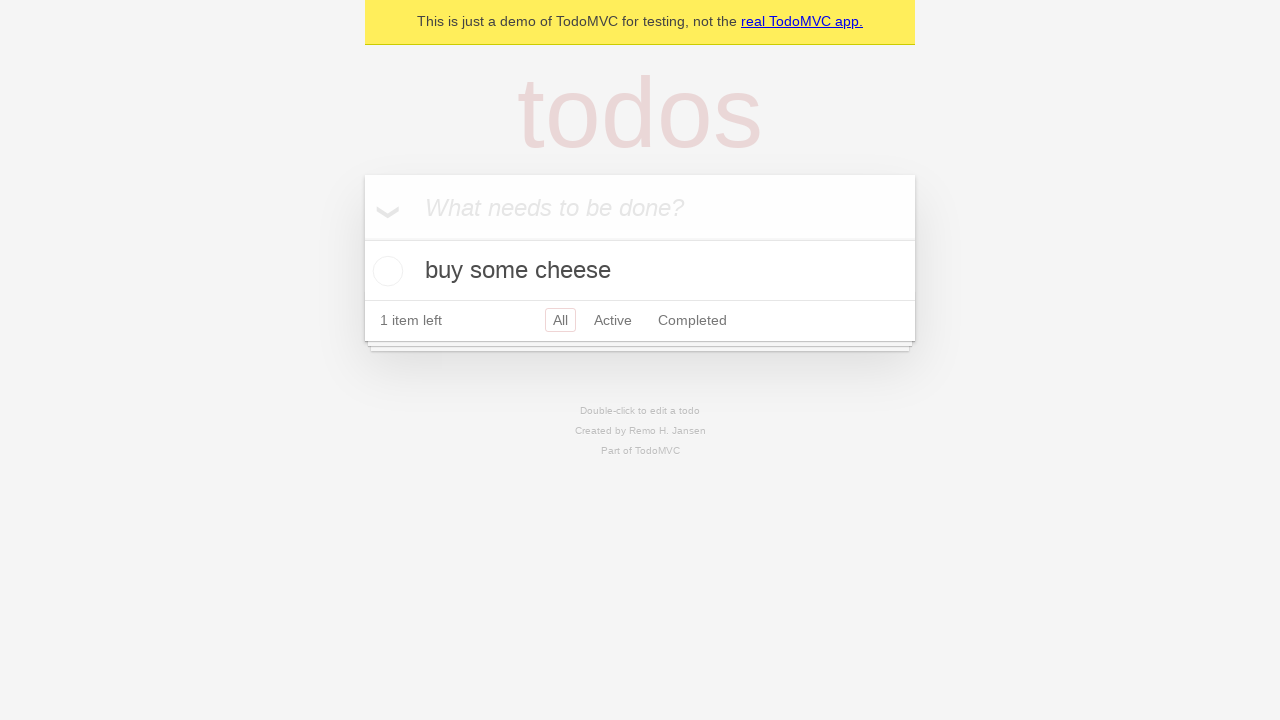

Filled todo input with 'feed the cat' on internal:attr=[placeholder="What needs to be done?"i]
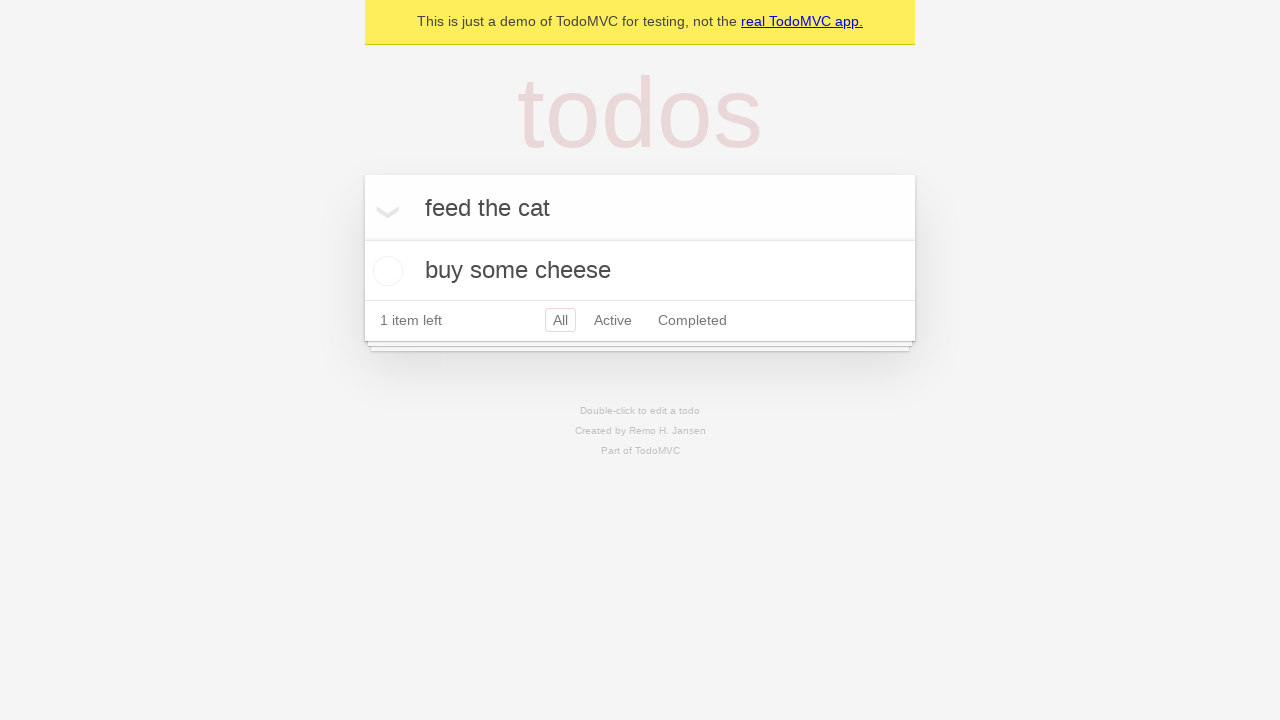

Pressed Enter to submit second todo item on internal:attr=[placeholder="What needs to be done?"i]
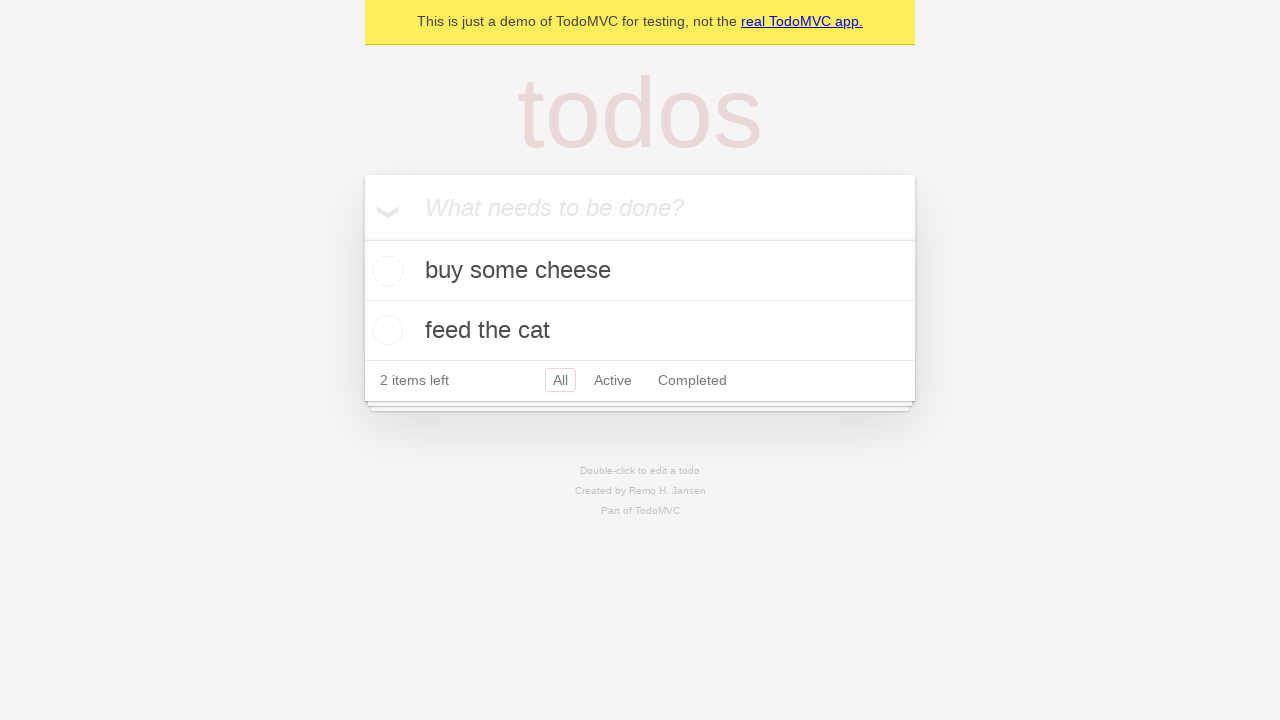

Second todo item appeared in the list, both todos are now visible
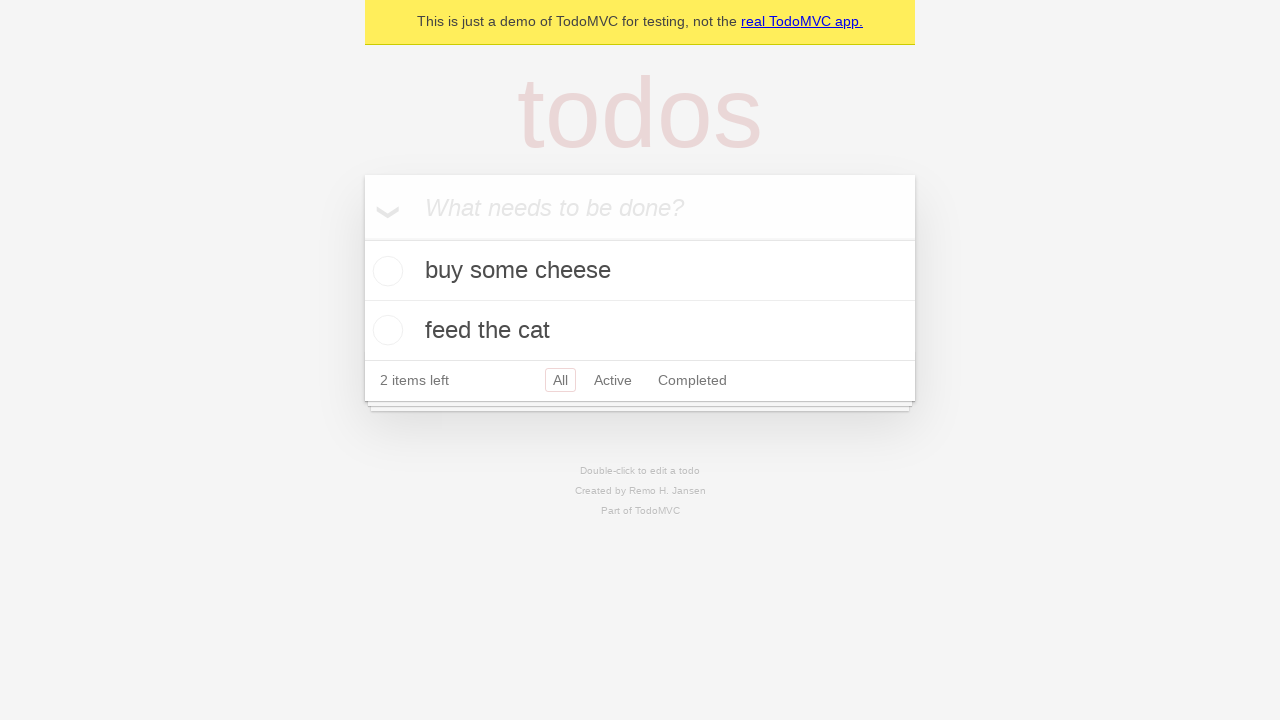

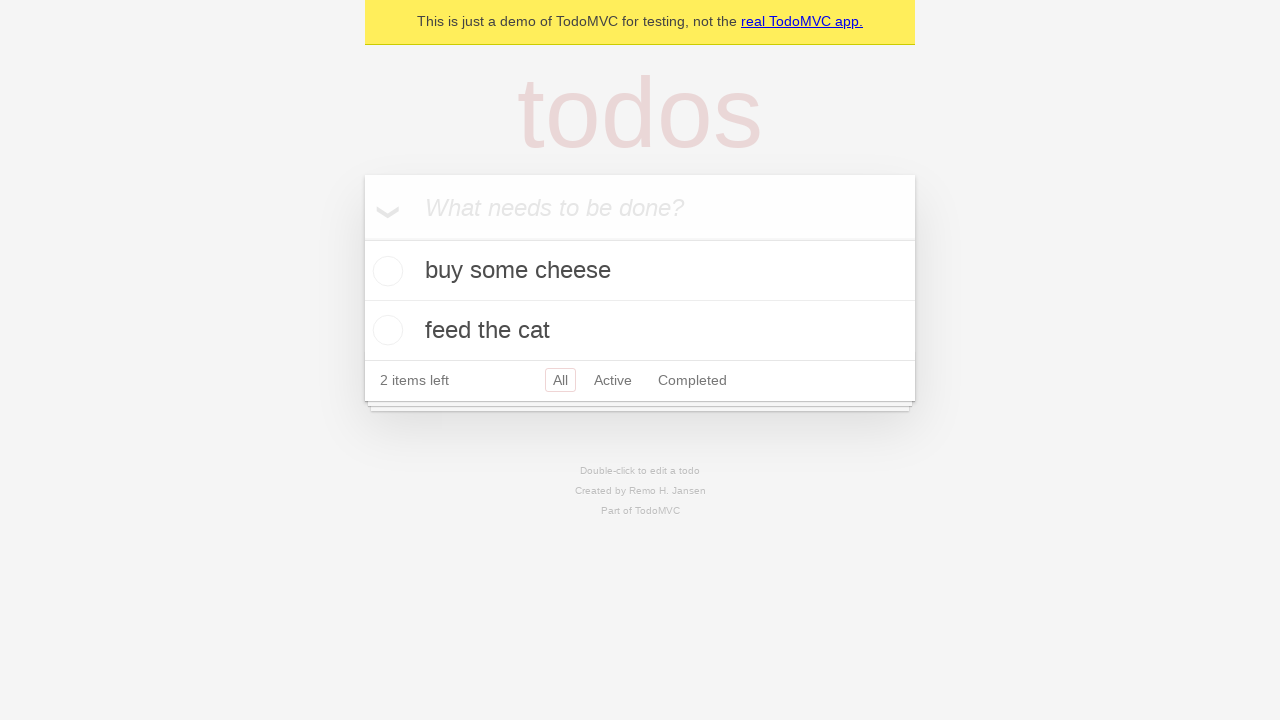